Verifies that a specific cell in the fixed header table contains the name 'Ronaldo'

Starting URL: https://rahulshettyacademy.com/AutomationPractice/

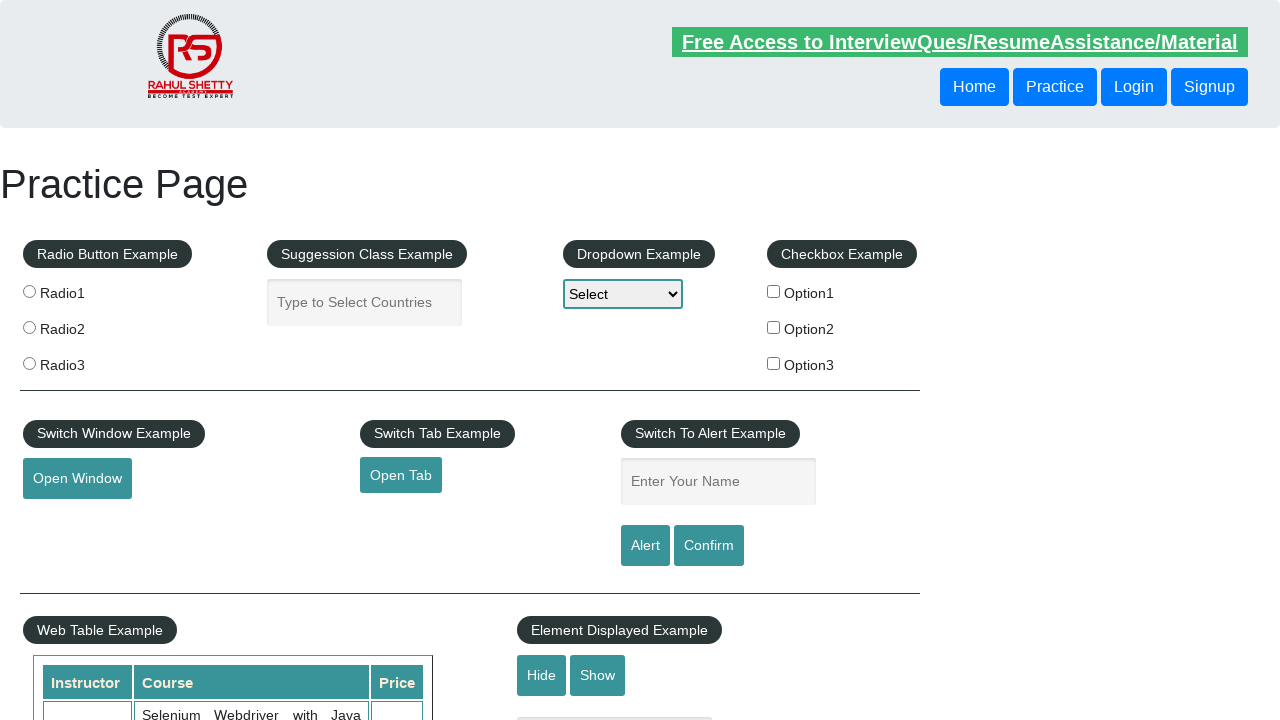

Located cell in row 8, column 1 of the fixed header table
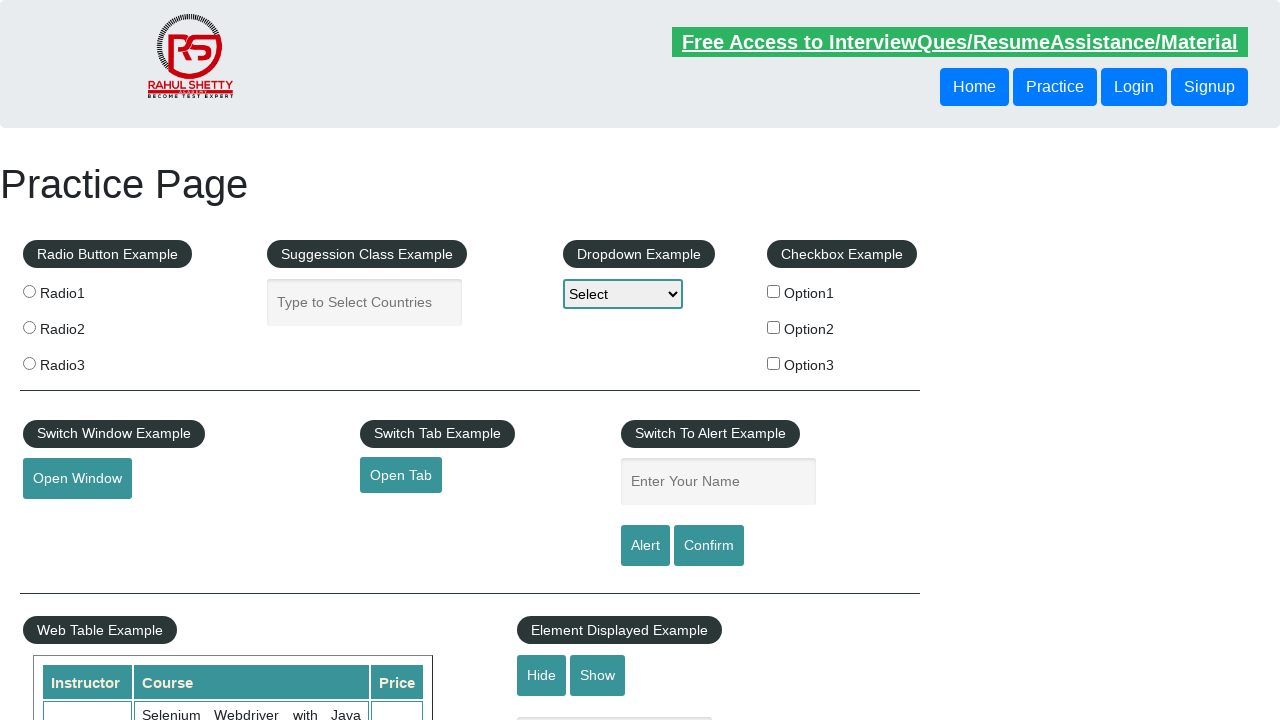

Cell in row 8, column 1 is now visible and ready
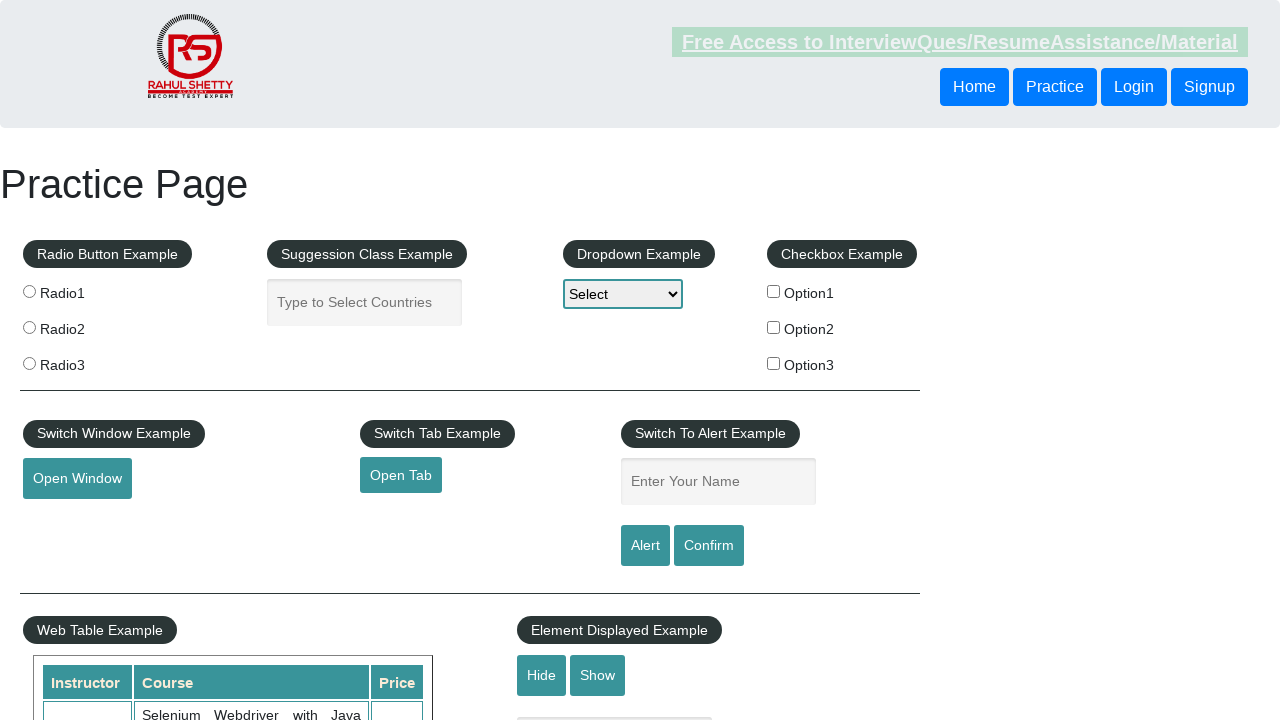

Verified that cell contains the name 'Ronaldo'
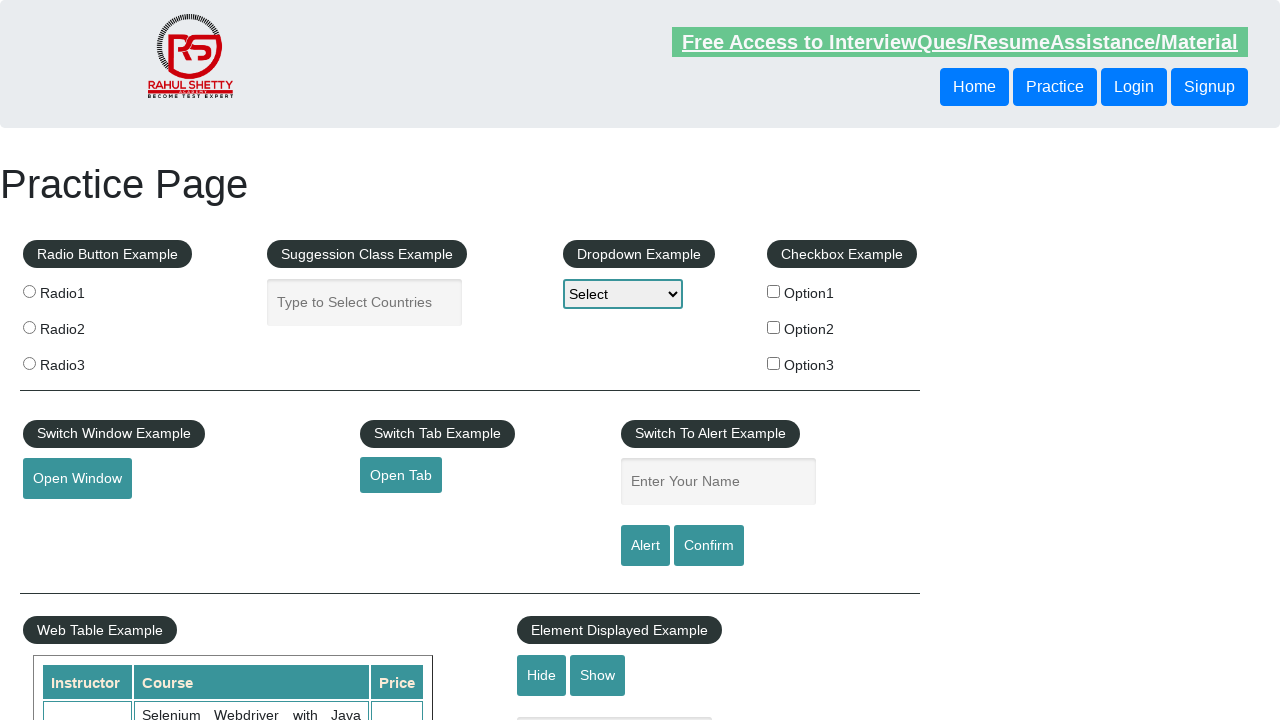

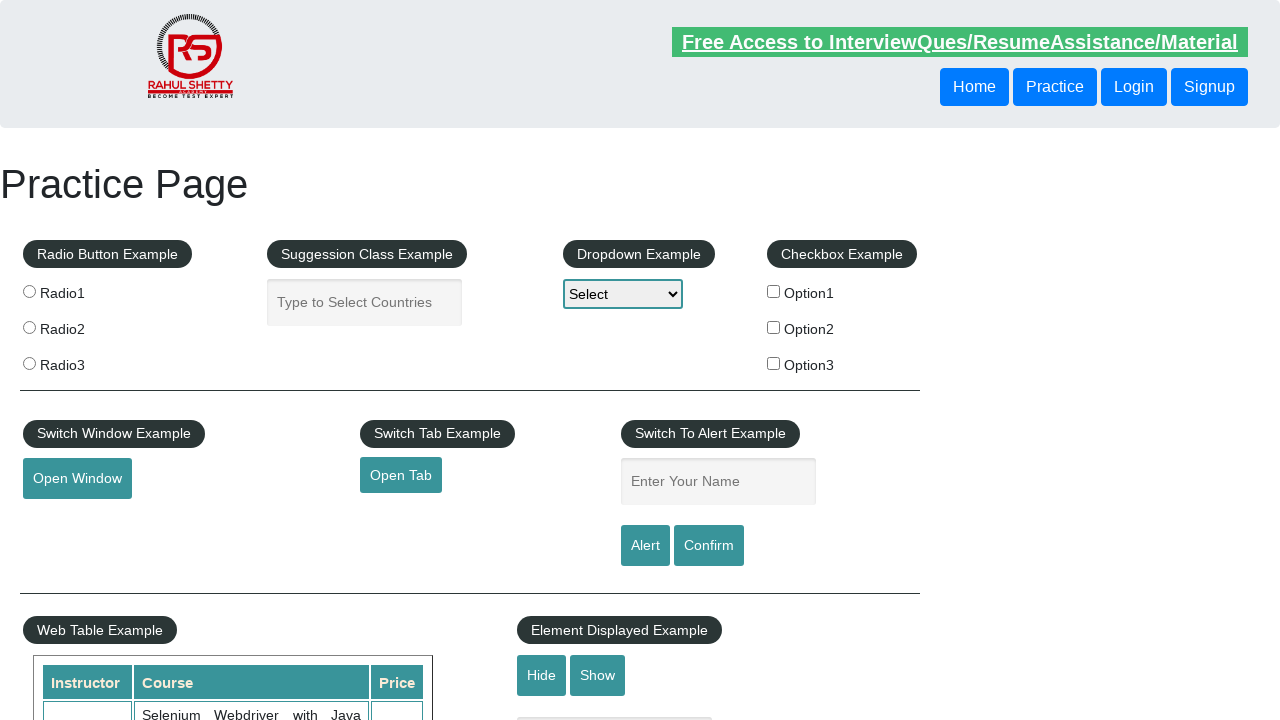